Tests the "Impressive" radio button by clicking it and verifying that the success text "Impressive" appears

Starting URL: https://demoqa.com/radio-button

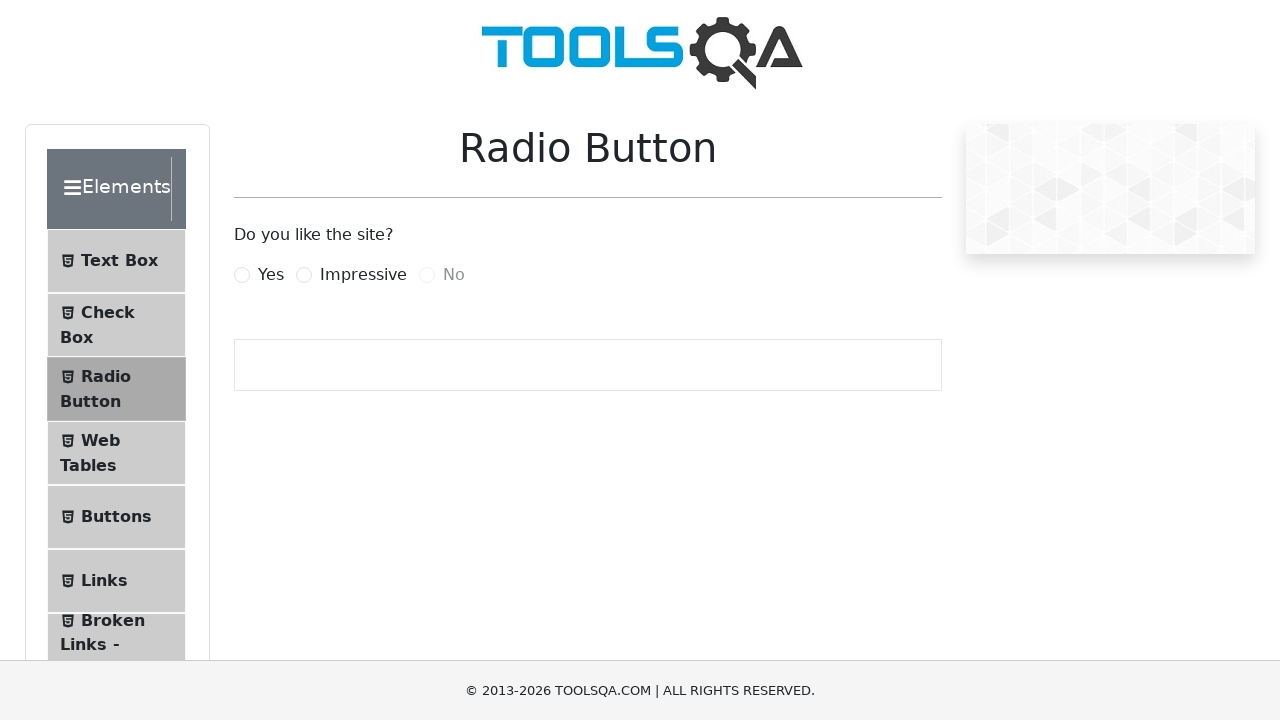

Clicked the 'Impressive' radio button label at (363, 275) on label[for='impressiveRadio']
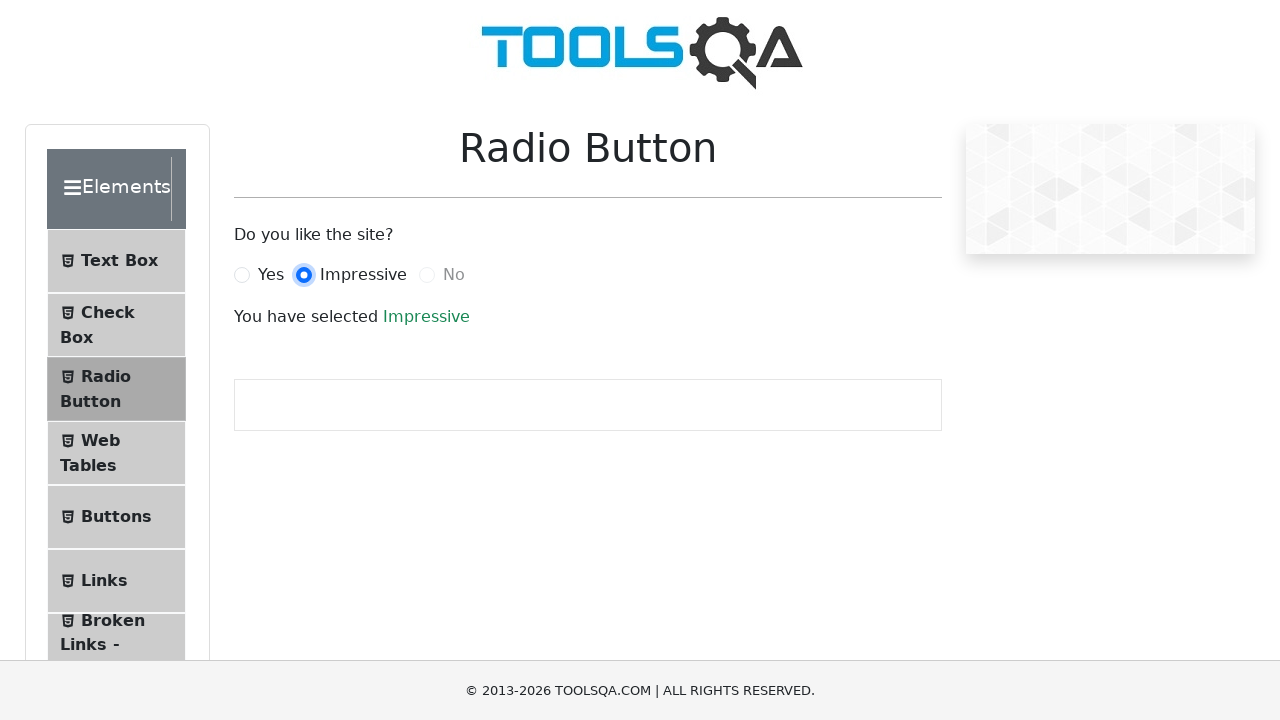

Success text element loaded
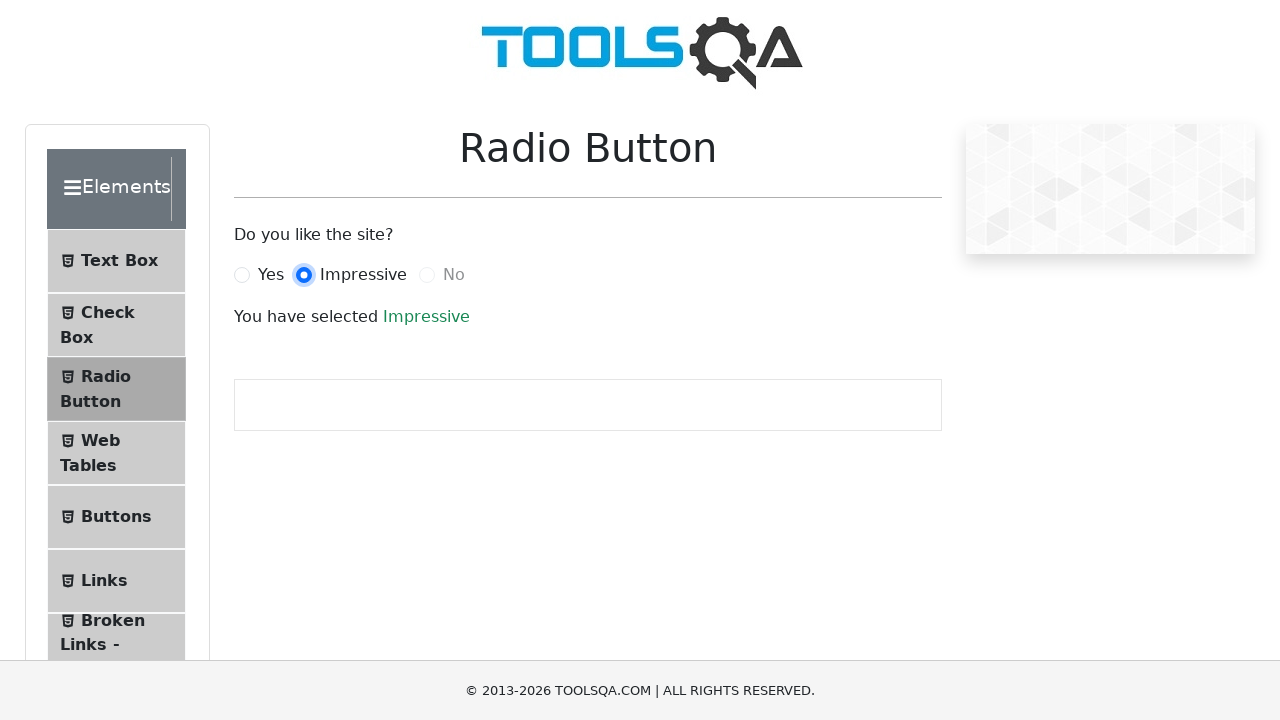

Retrieved success text content: 'Impressive'
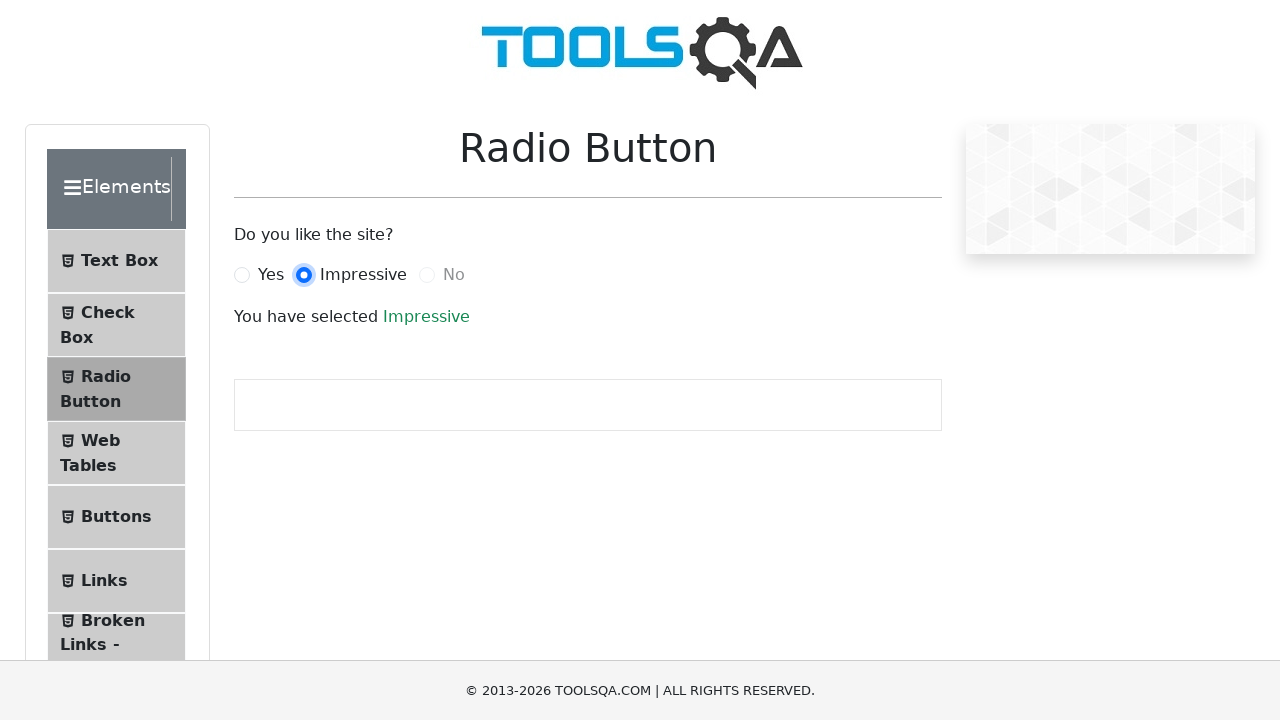

Verified success text equals 'Impressive'
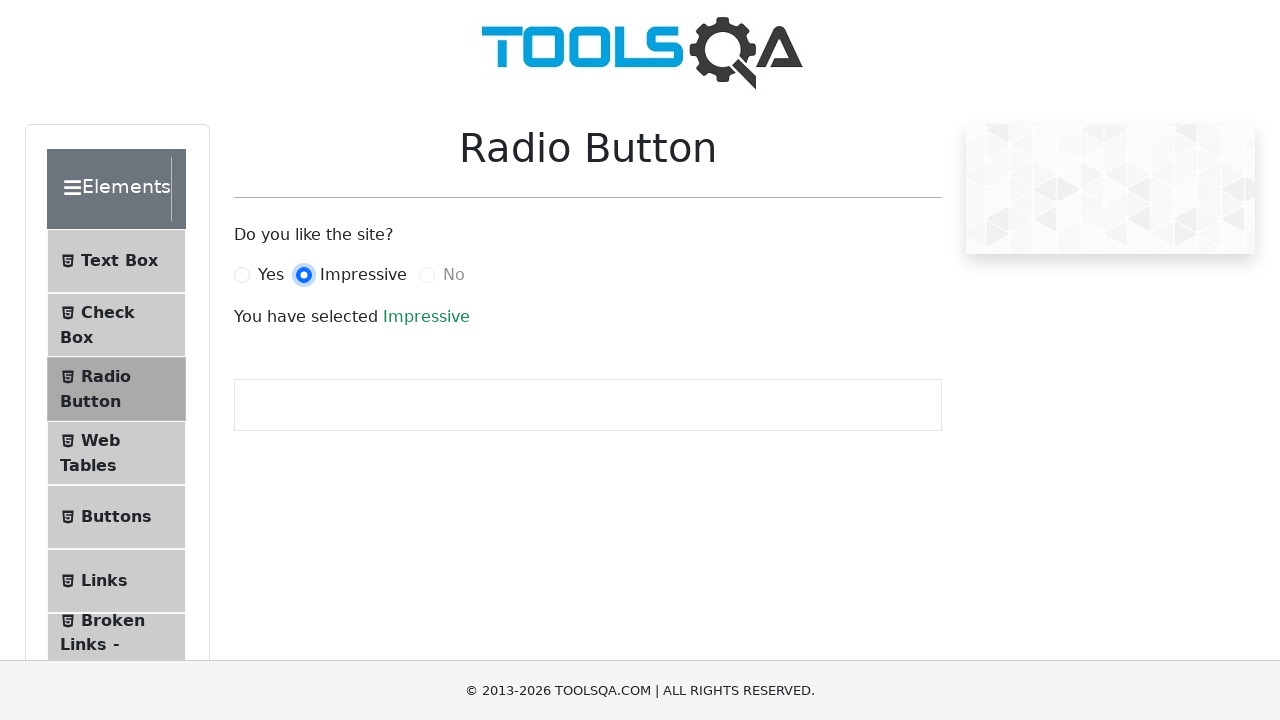

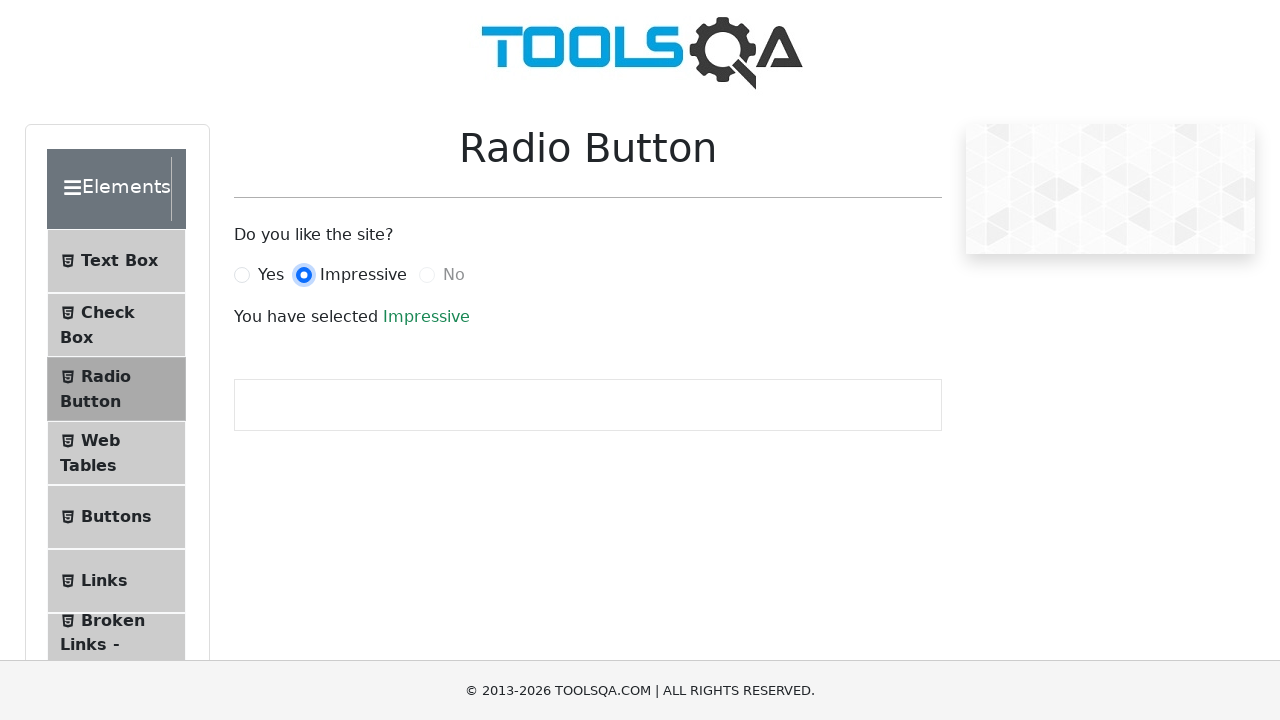